Tests opening two different pages in separate browser contexts

Starting URL: https://the-internet.herokuapp.com/dropdown

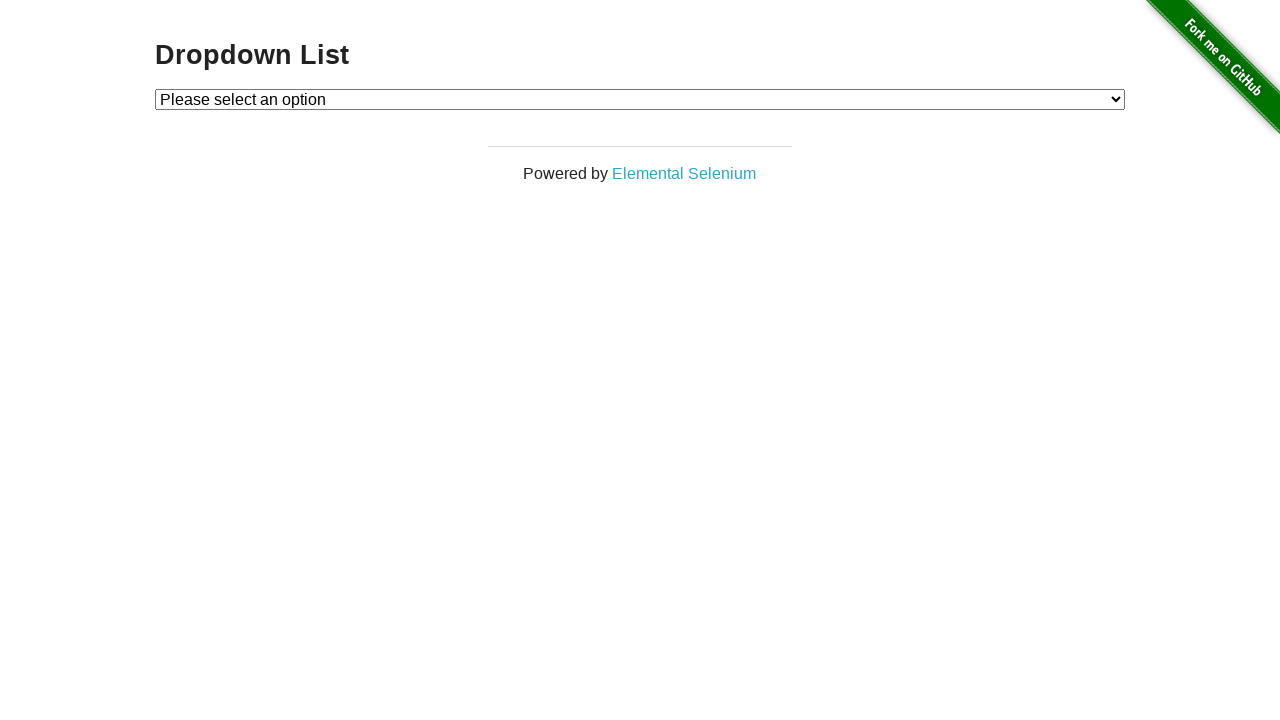

Created a new page in the same browser context
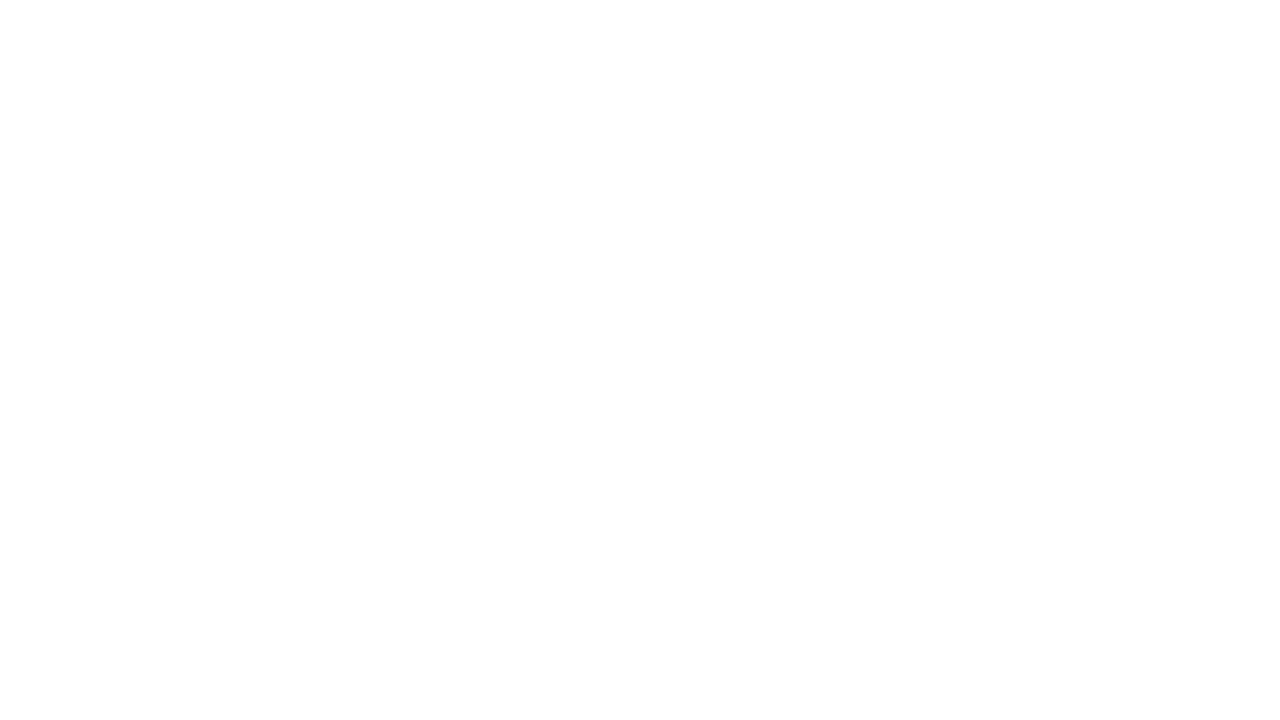

Navigated second page to checkboxes URL
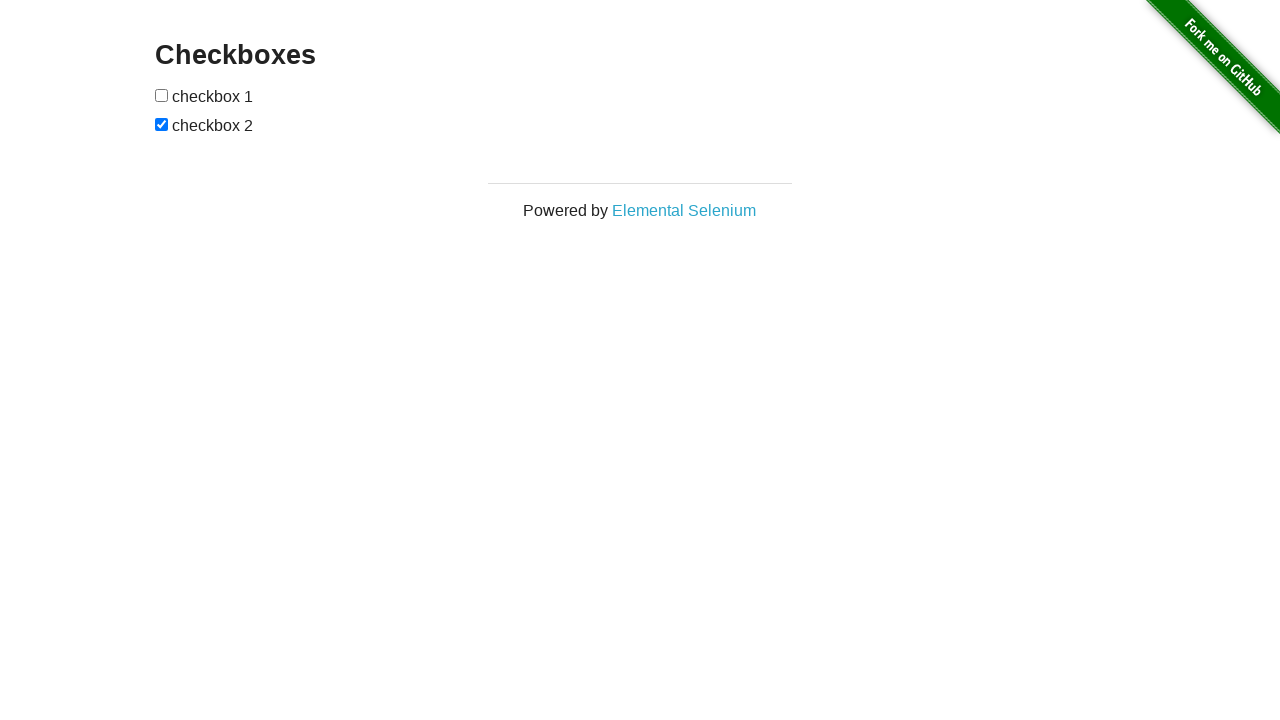

Second page fully loaded (networkidle state reached)
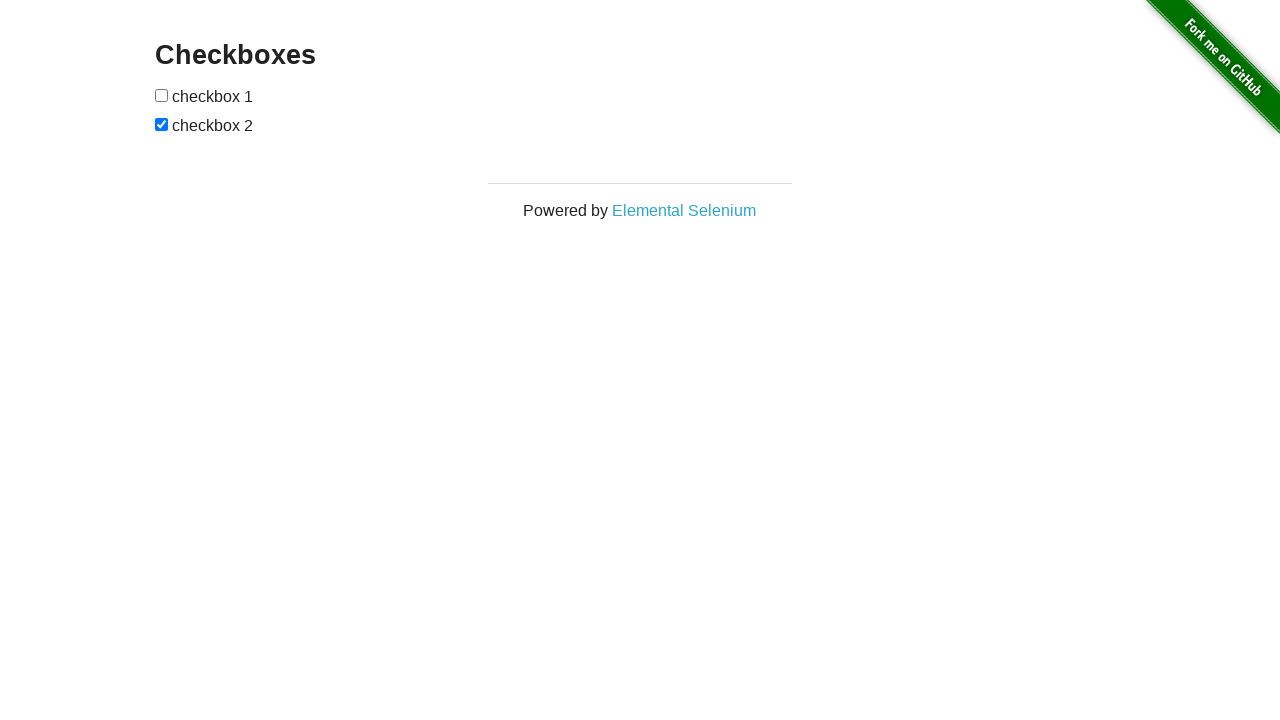

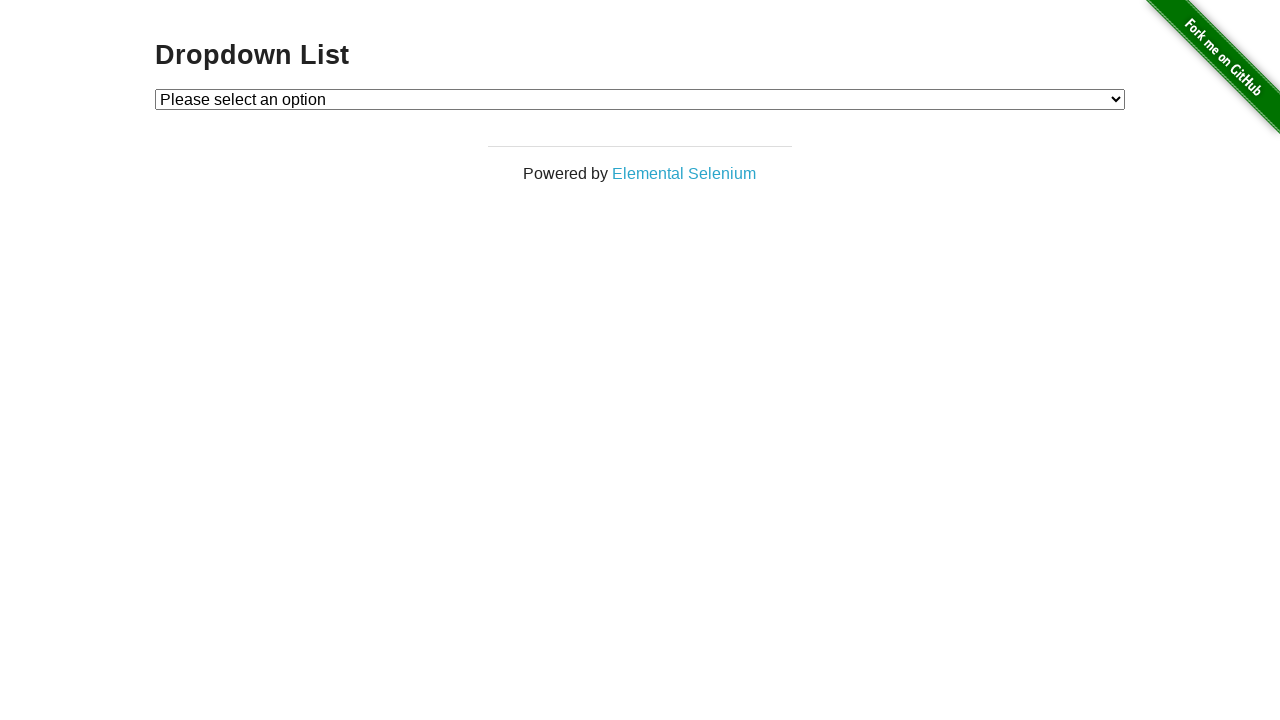